Tests passenger dropdown functionality by clicking to open the dropdown, incrementing the adult count 4 times (to reach 5 adults), closing the dropdown, and verifying the displayed text shows "5 Adult"

Starting URL: https://rahulshettyacademy.com/dropdownsPractise/

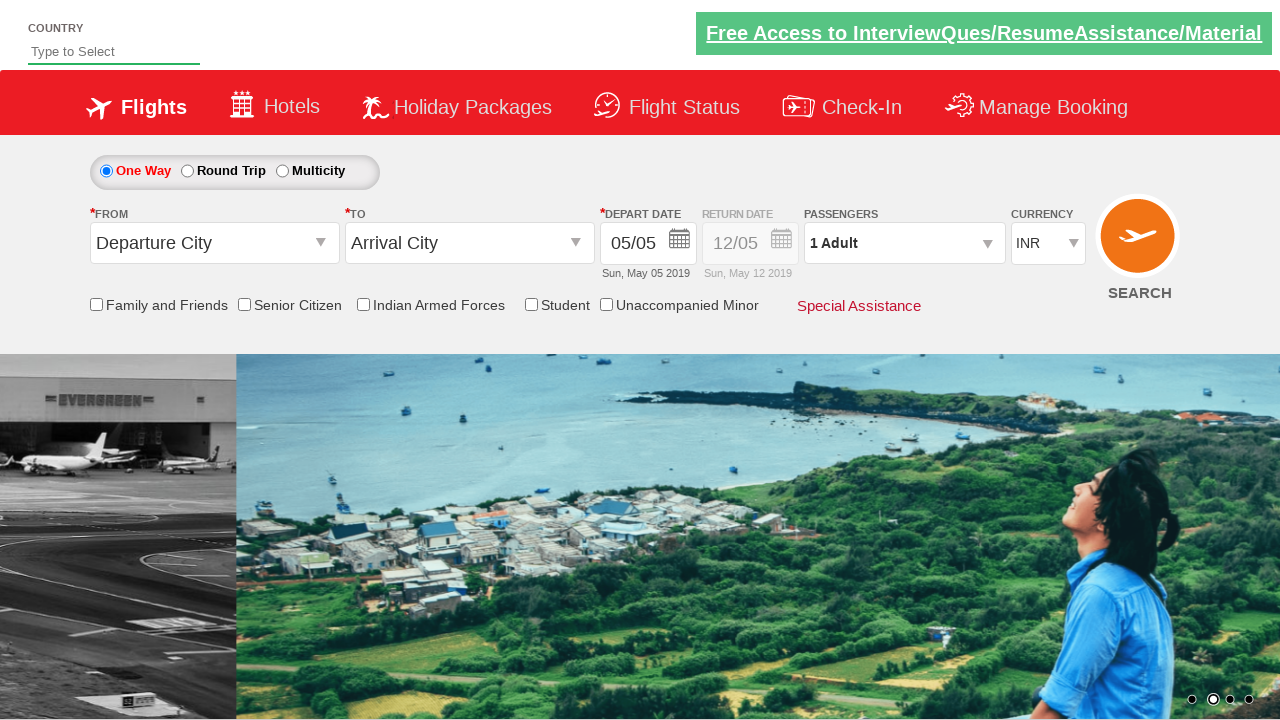

Clicked on passenger dropdown to open it at (904, 243) on #divpaxinfo
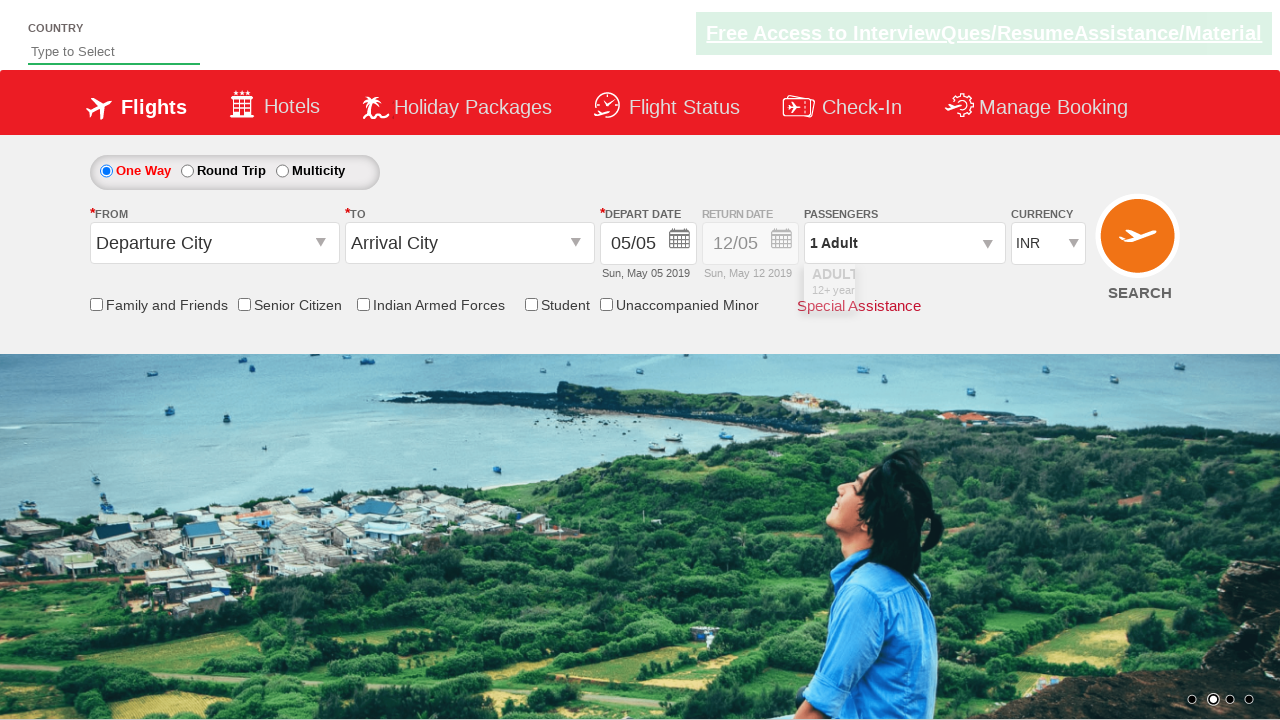

Clicked increment adult button (iteration 1 of 4) at (982, 288) on #hrefIncAdt
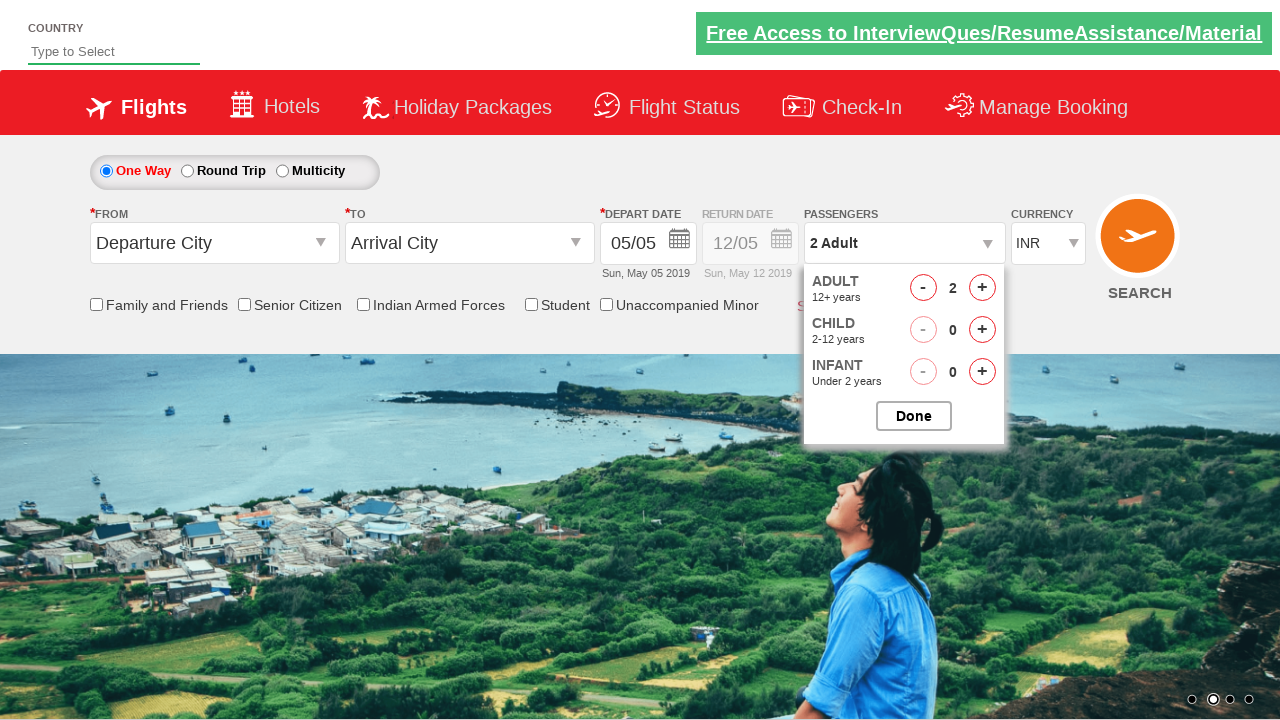

Clicked increment adult button (iteration 2 of 4) at (982, 288) on #hrefIncAdt
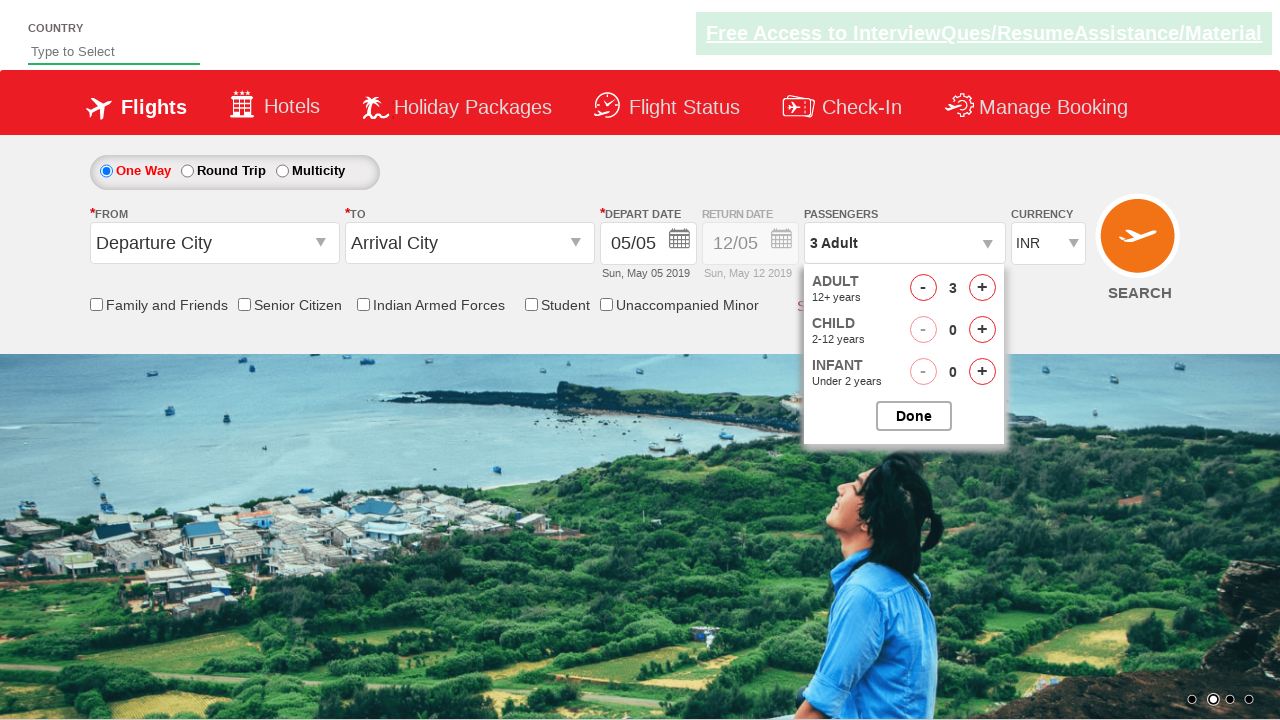

Clicked increment adult button (iteration 3 of 4) at (982, 288) on #hrefIncAdt
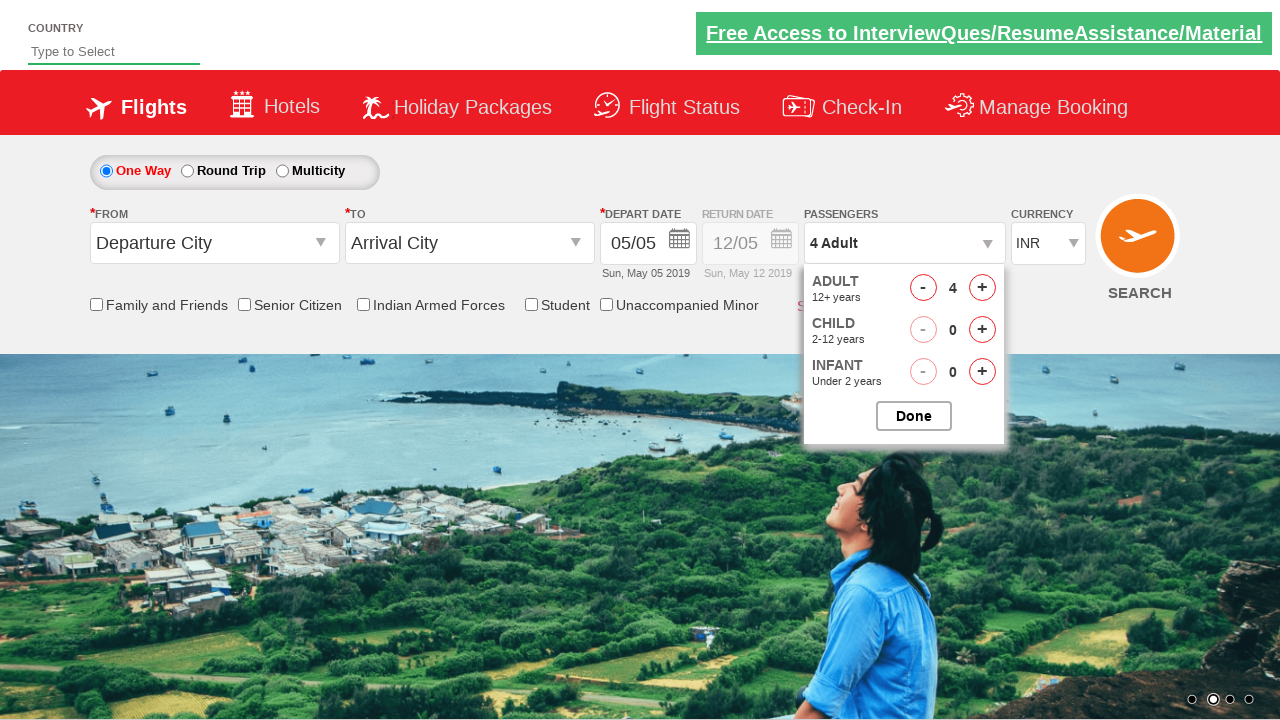

Clicked increment adult button (iteration 4 of 4) at (982, 288) on #hrefIncAdt
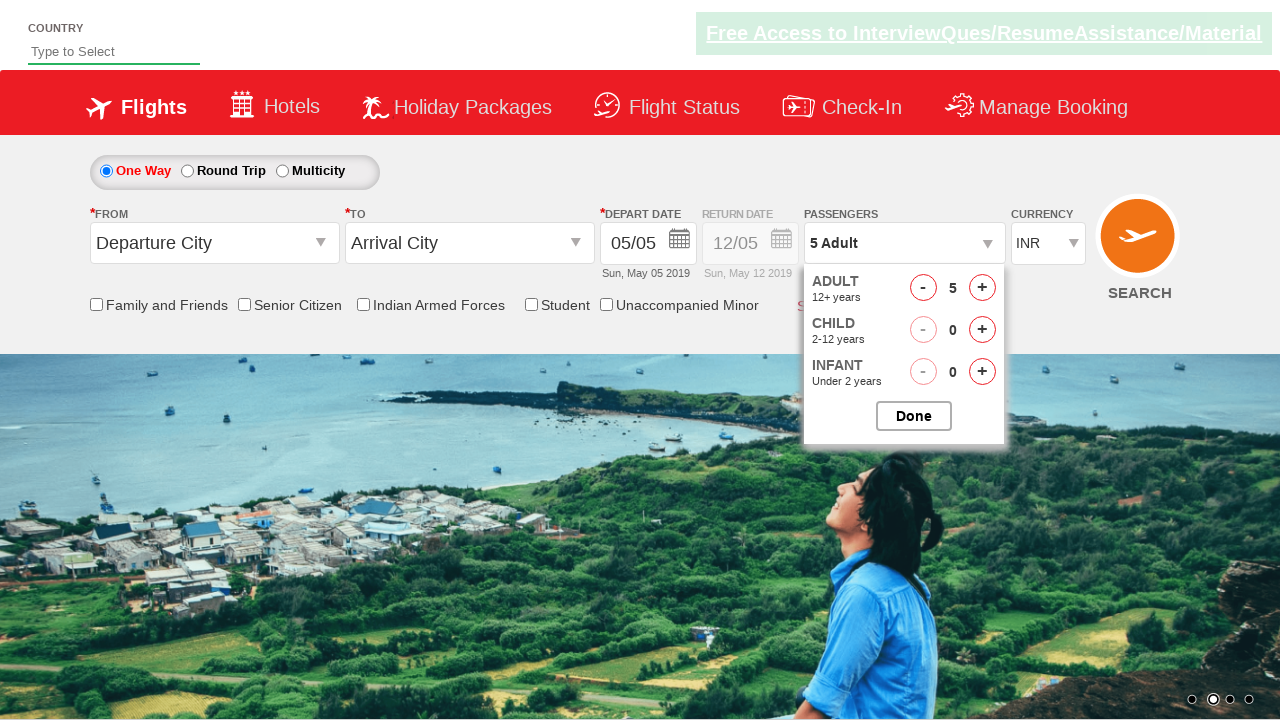

Closed the passenger options dropdown at (914, 416) on #btnclosepaxoption
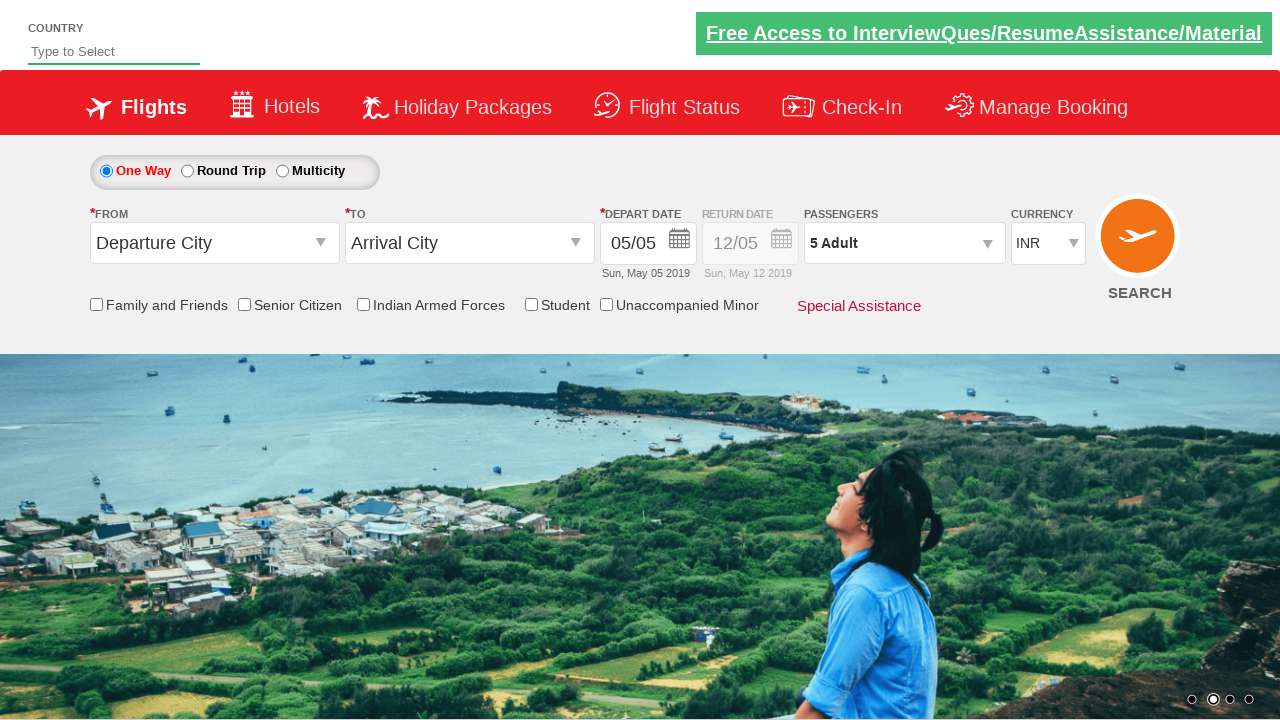

Verified passenger dropdown displays '5 Adult'
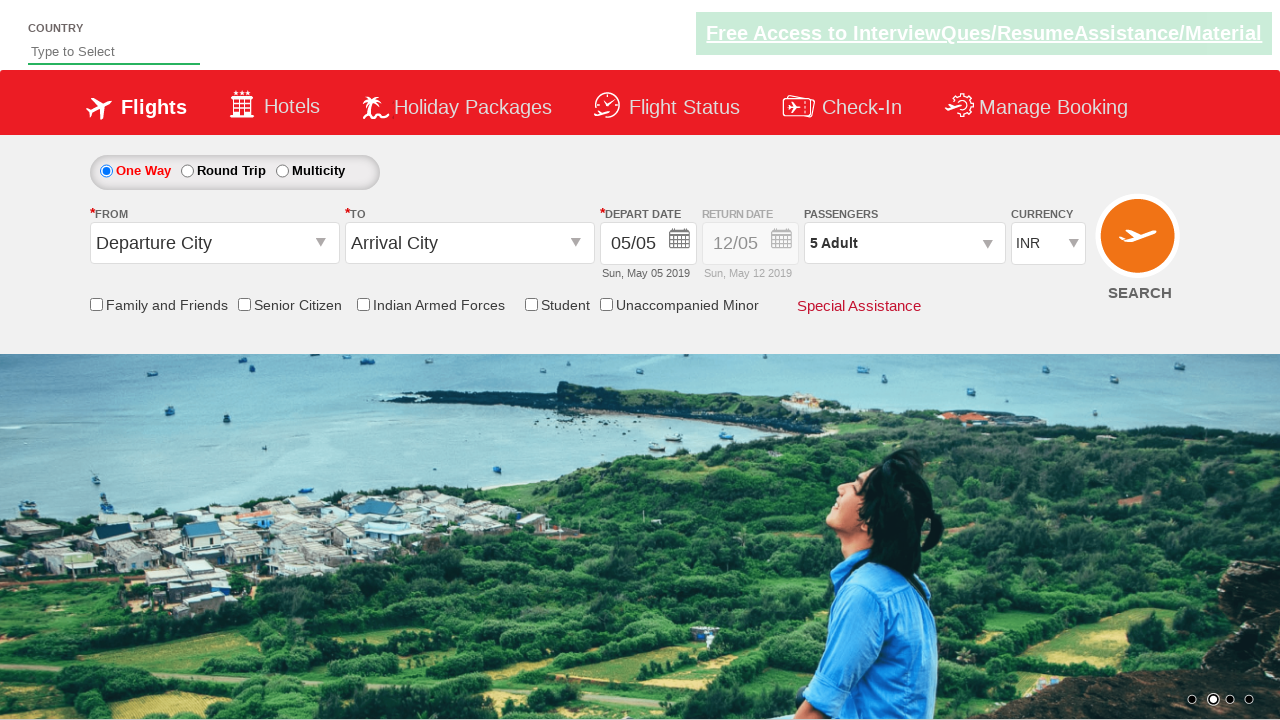

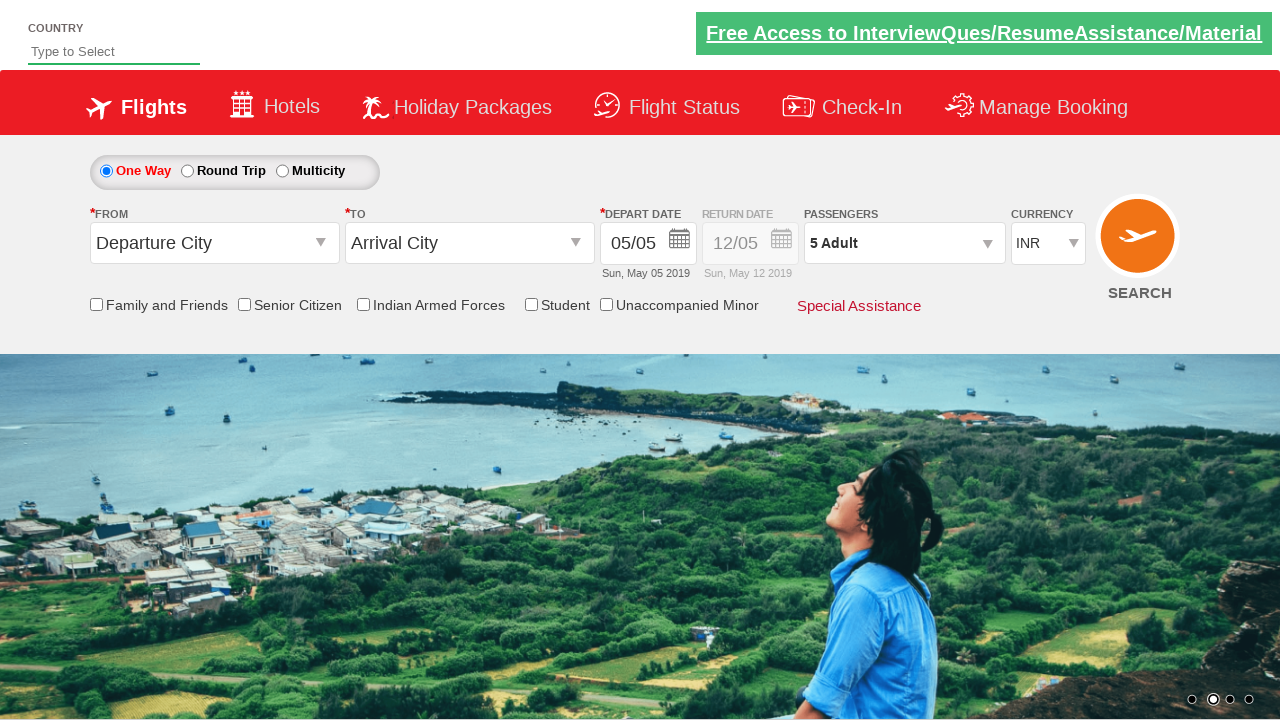